Tests iframe handling by switching to a frame, clicking a button inside it, and counting the total number of iframes on the page

Starting URL: https://www.leafground.com/frame.xhtml

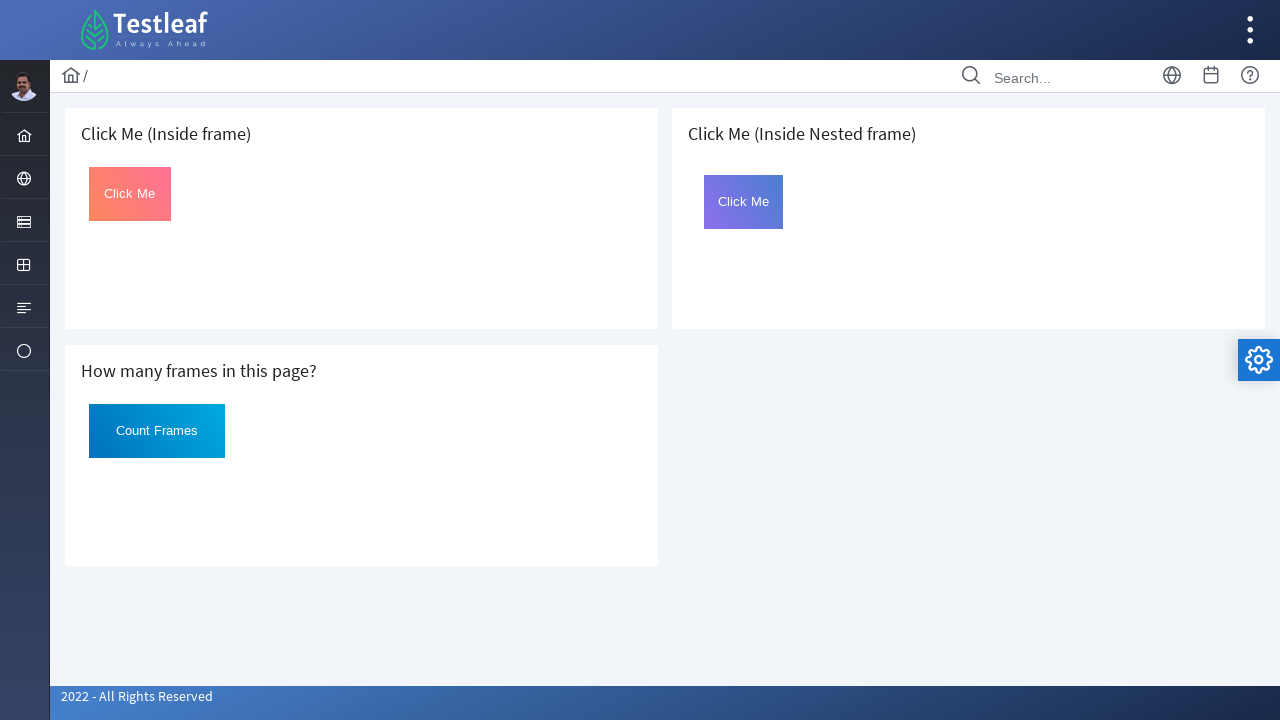

Located the first iframe on the page
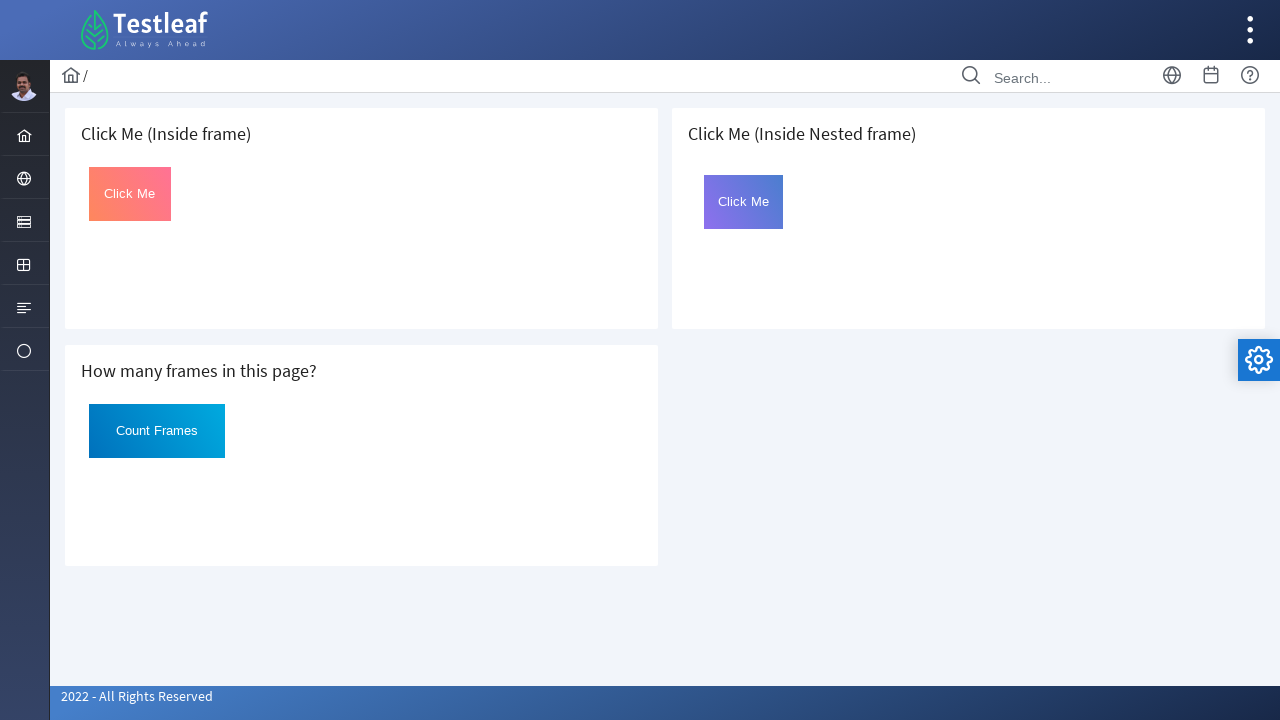

Clicked the button with ID 'Click' inside the first iframe at (130, 194) on iframe >> nth=0 >> internal:control=enter-frame >> #Click
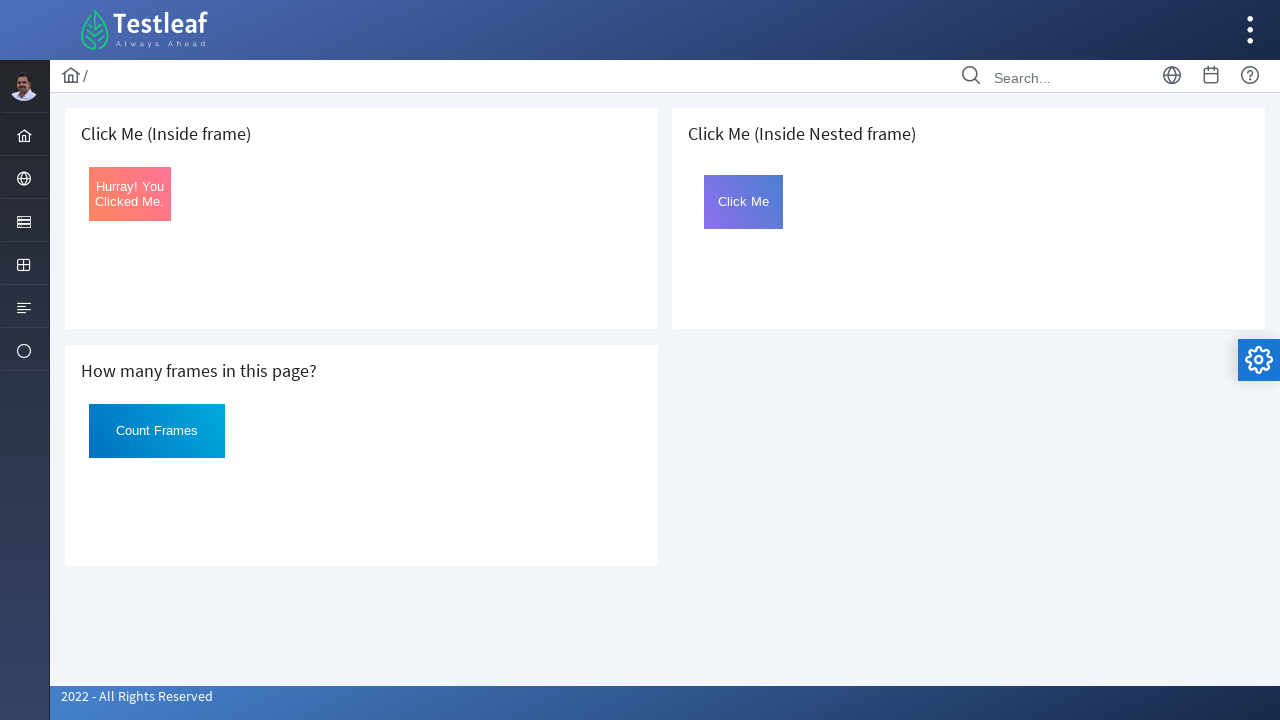

Counted total number of iframes on the page: 3
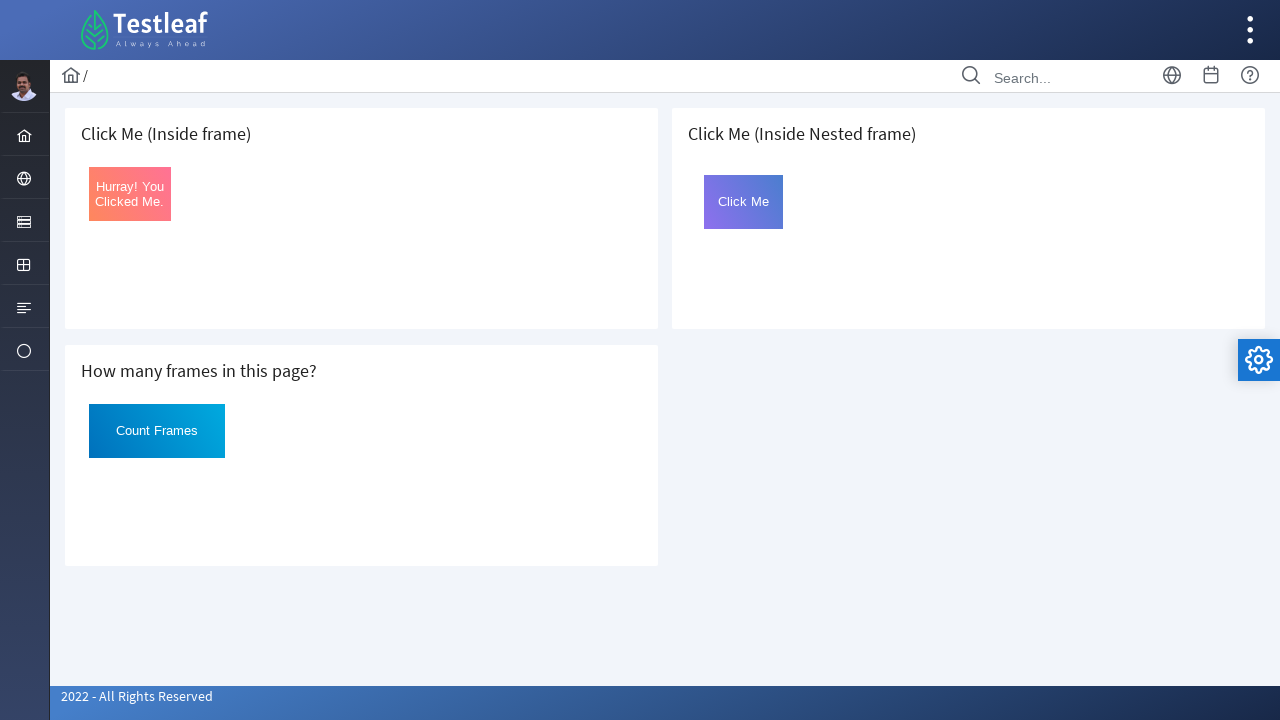

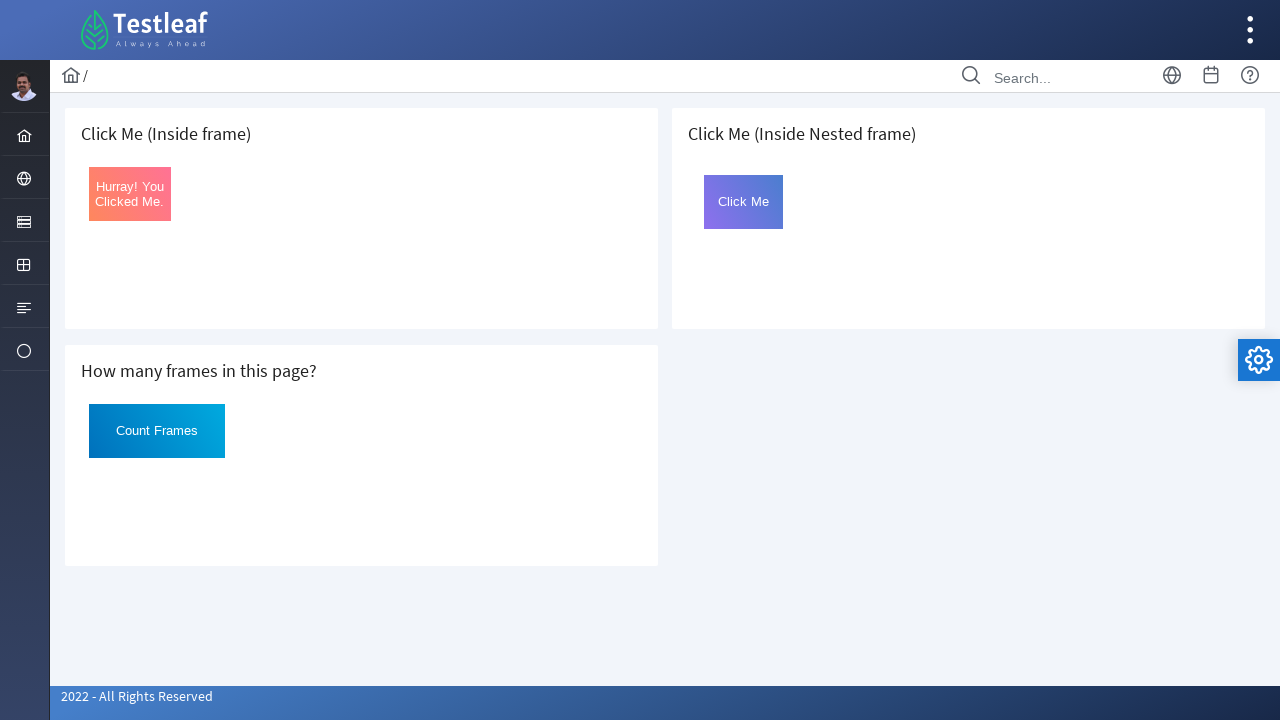